Tests adding multiple todo items to the TodoMVC application and verifies they appear in the list.

Starting URL: https://demo.playwright.dev/todomvc

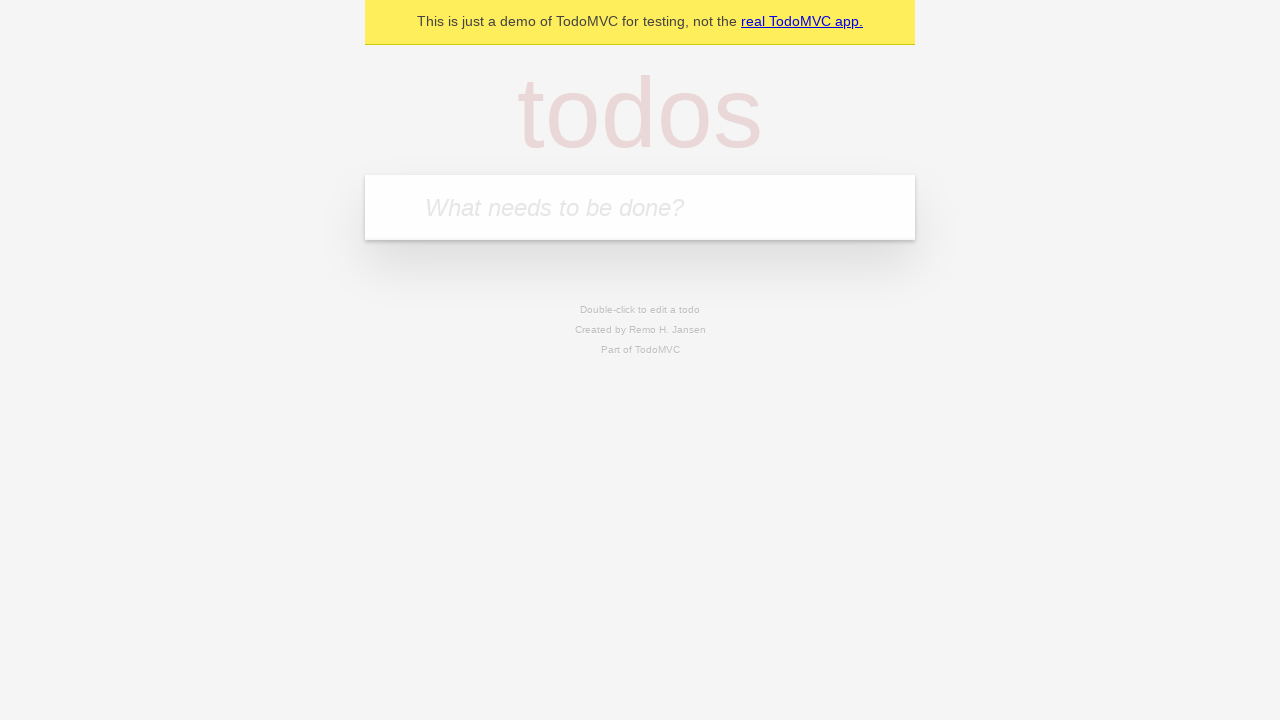

Located the 'What needs to be done?' input field
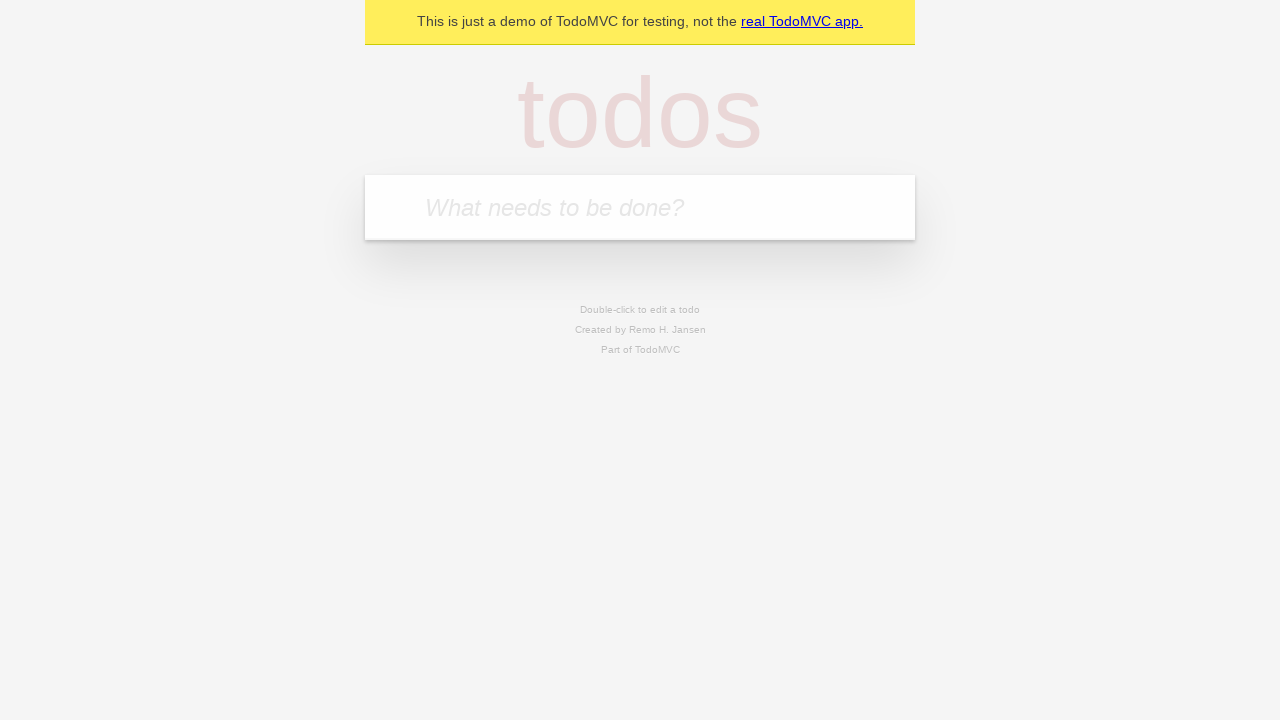

Filled first todo with 'buy some cheese' on internal:attr=[placeholder="What needs to be done?"i]
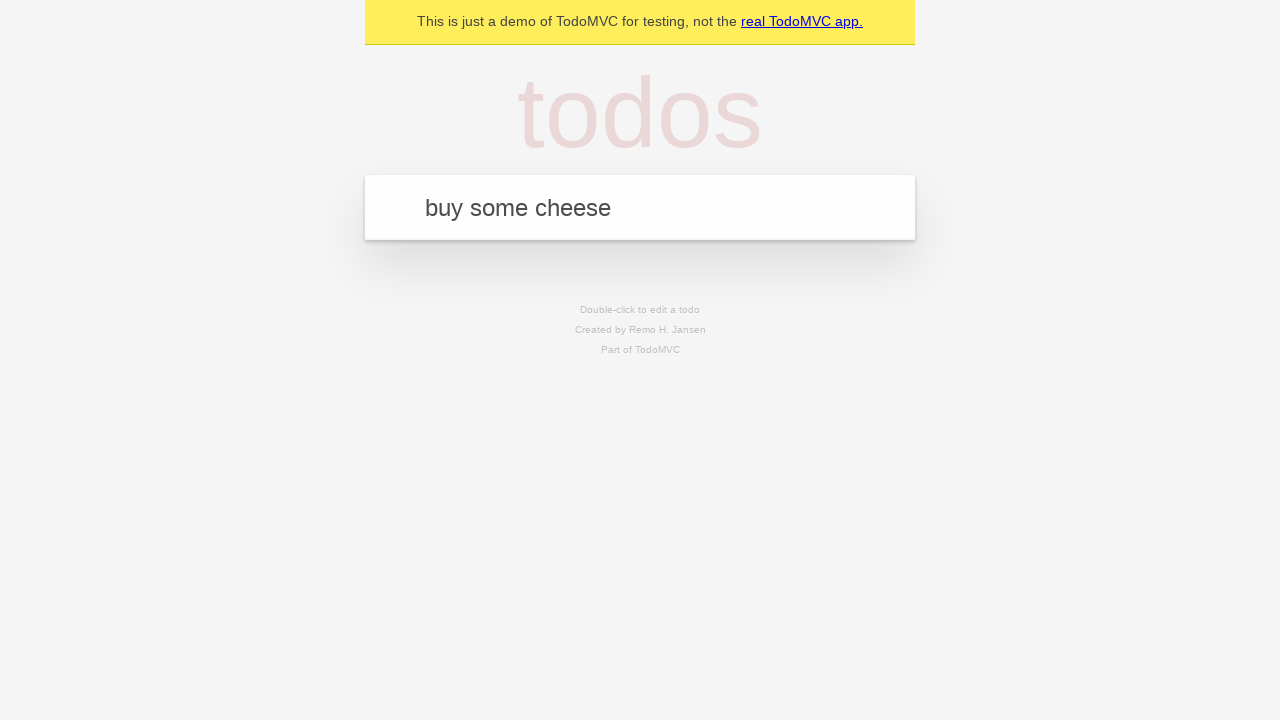

Pressed Enter to submit first todo on internal:attr=[placeholder="What needs to be done?"i]
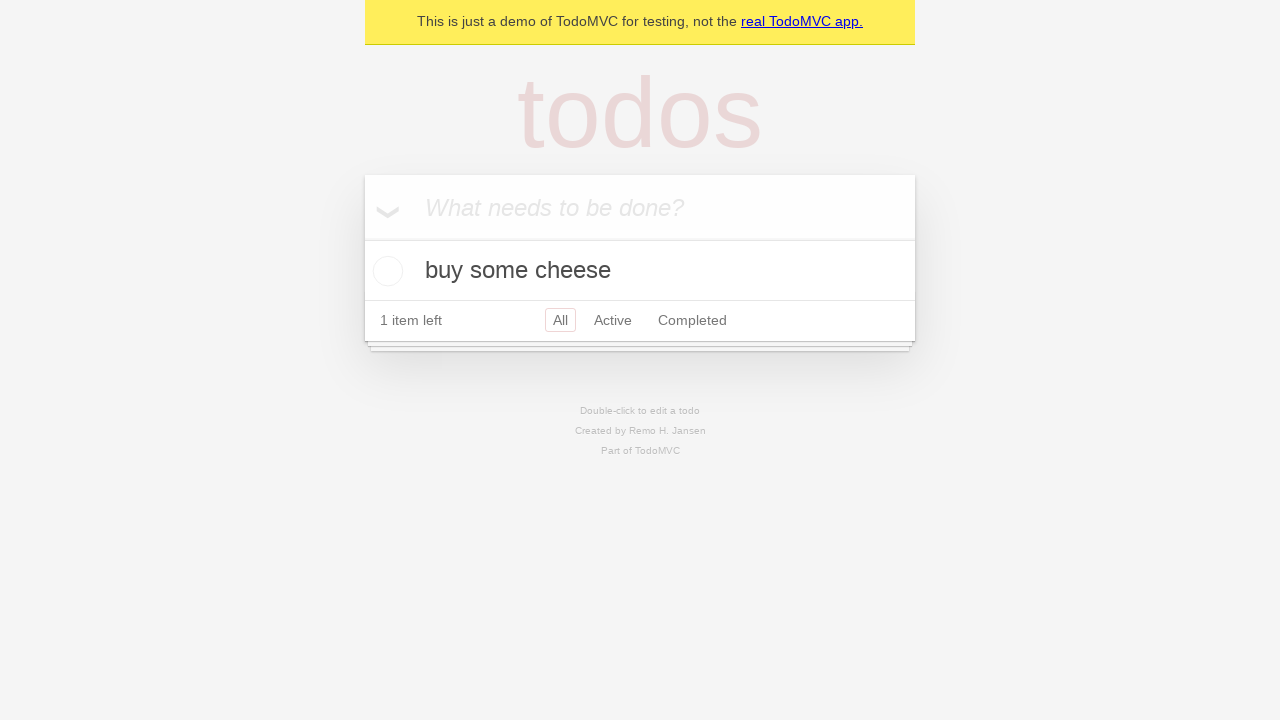

First todo item appeared in the list
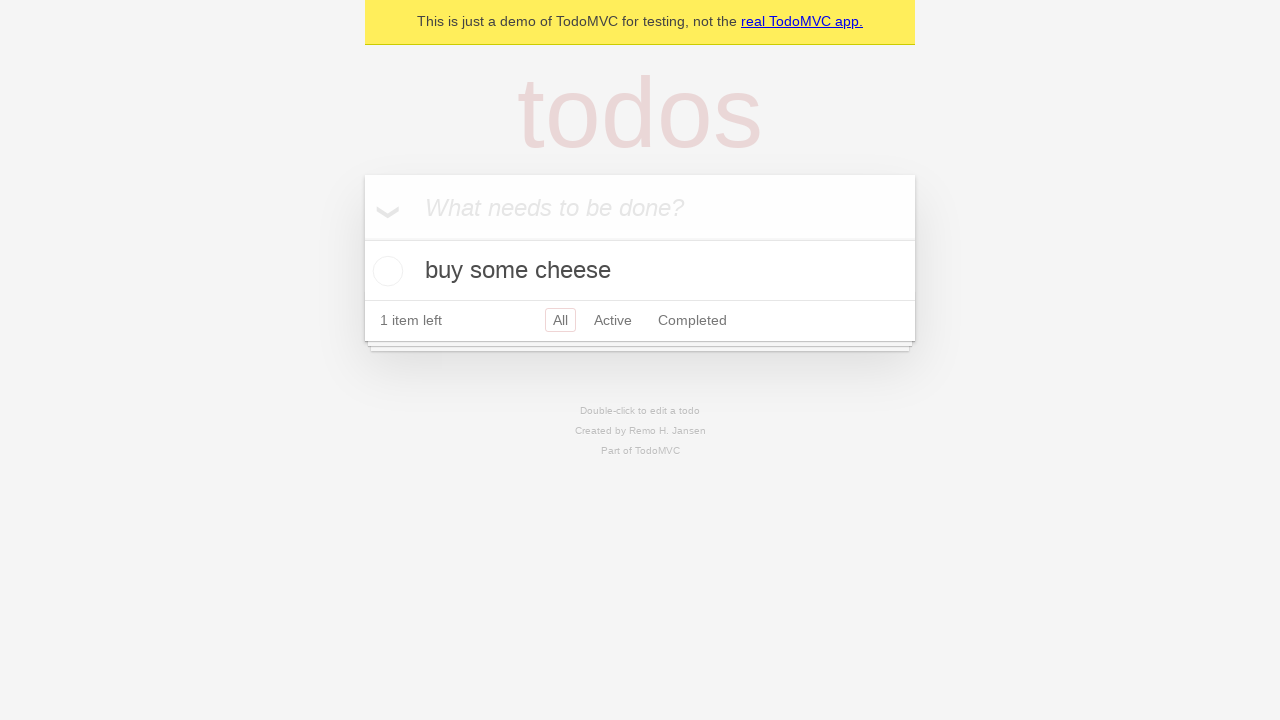

Filled second todo with 'feed the cat' on internal:attr=[placeholder="What needs to be done?"i]
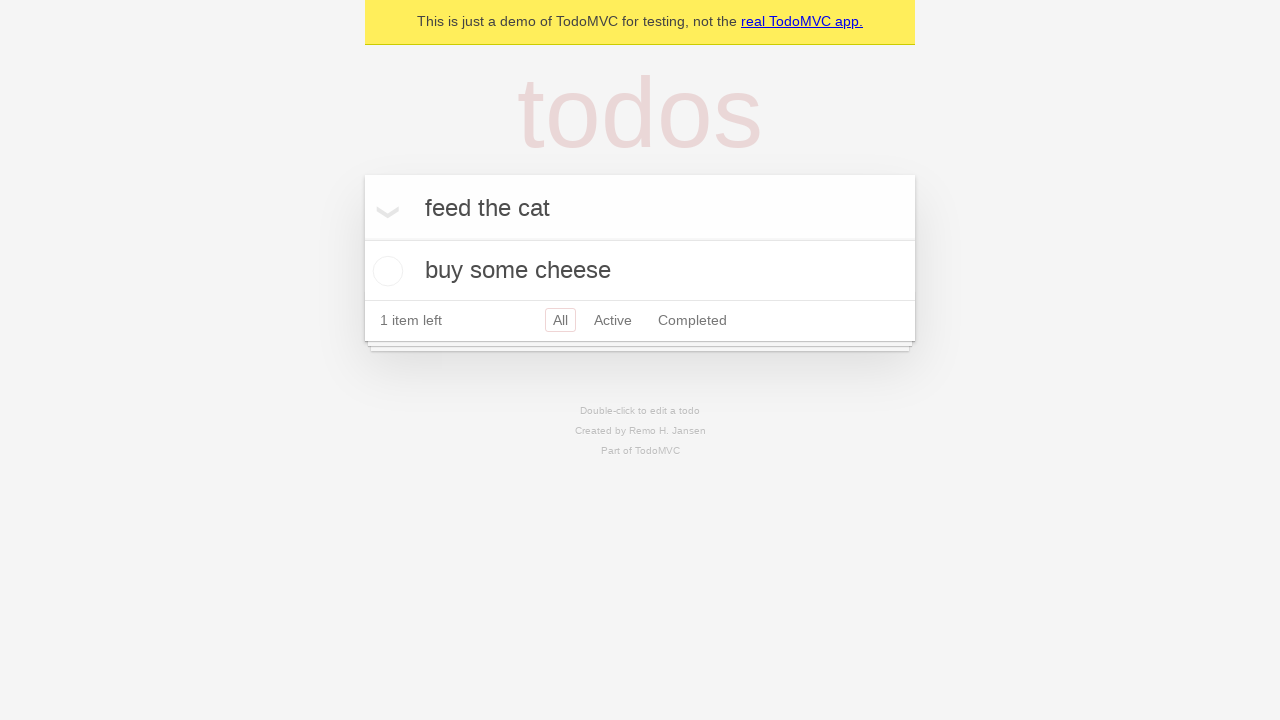

Pressed Enter to submit second todo on internal:attr=[placeholder="What needs to be done?"i]
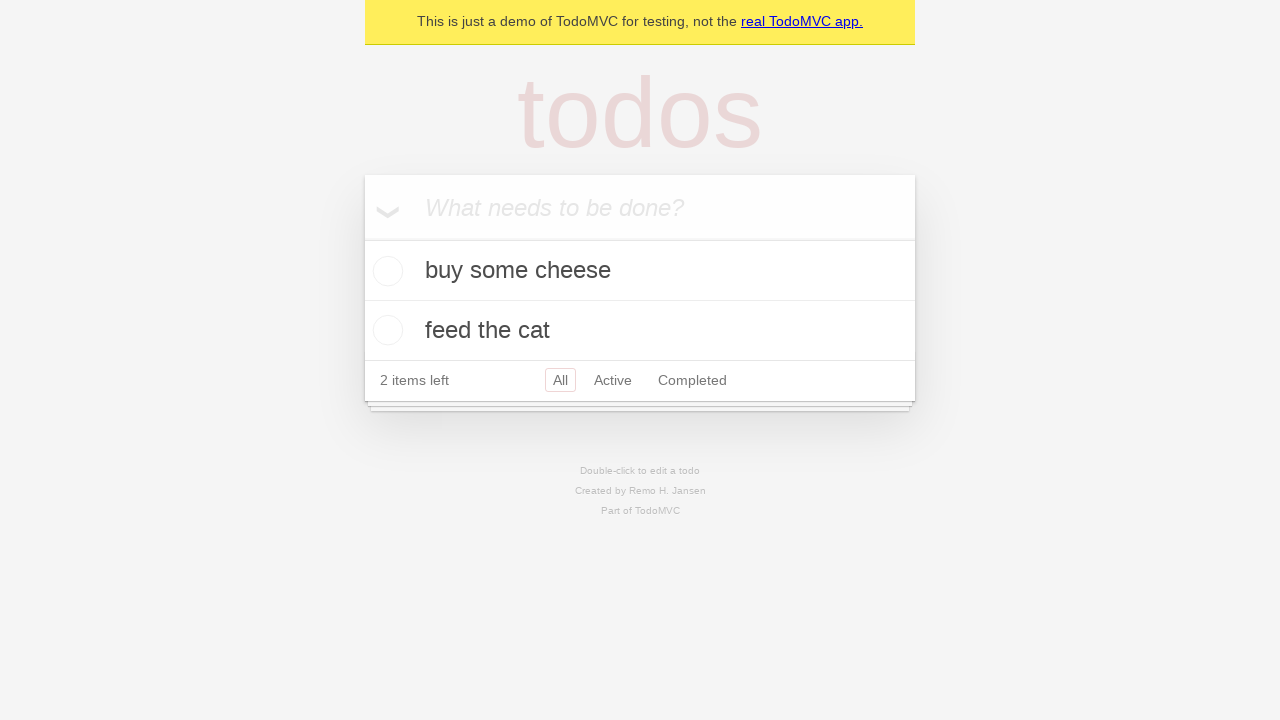

Verified both todo items are visible in the list
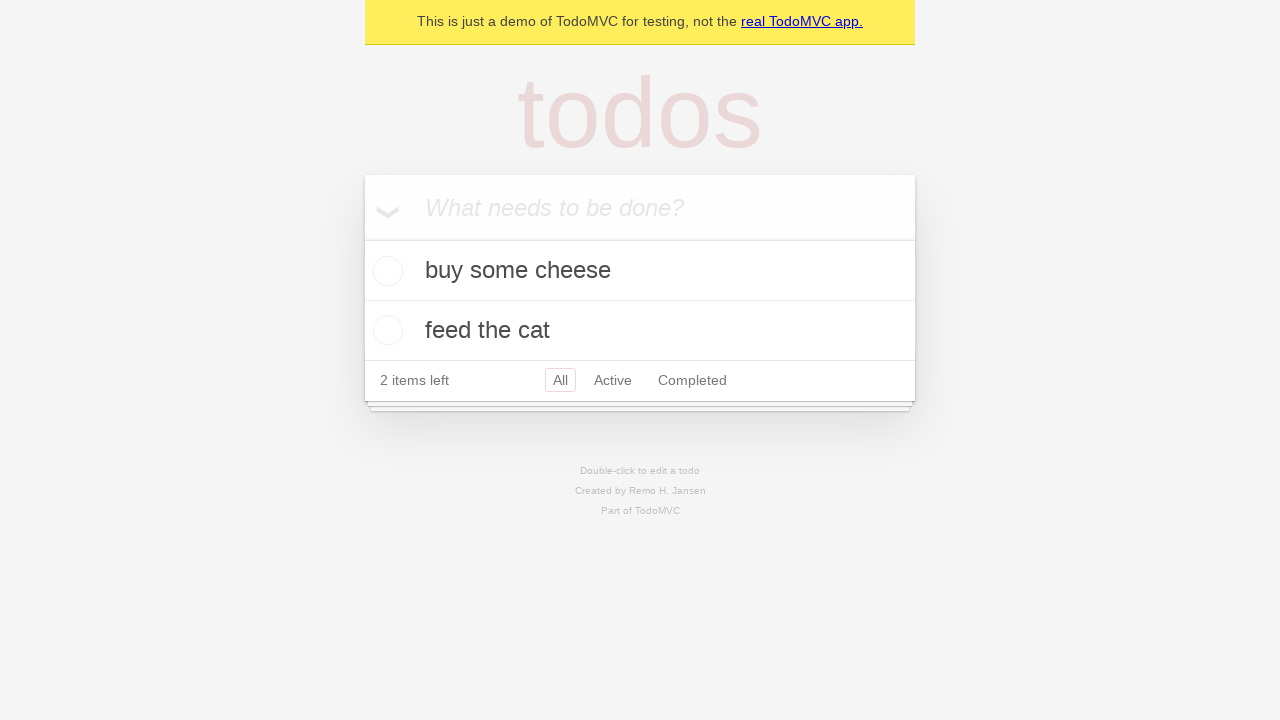

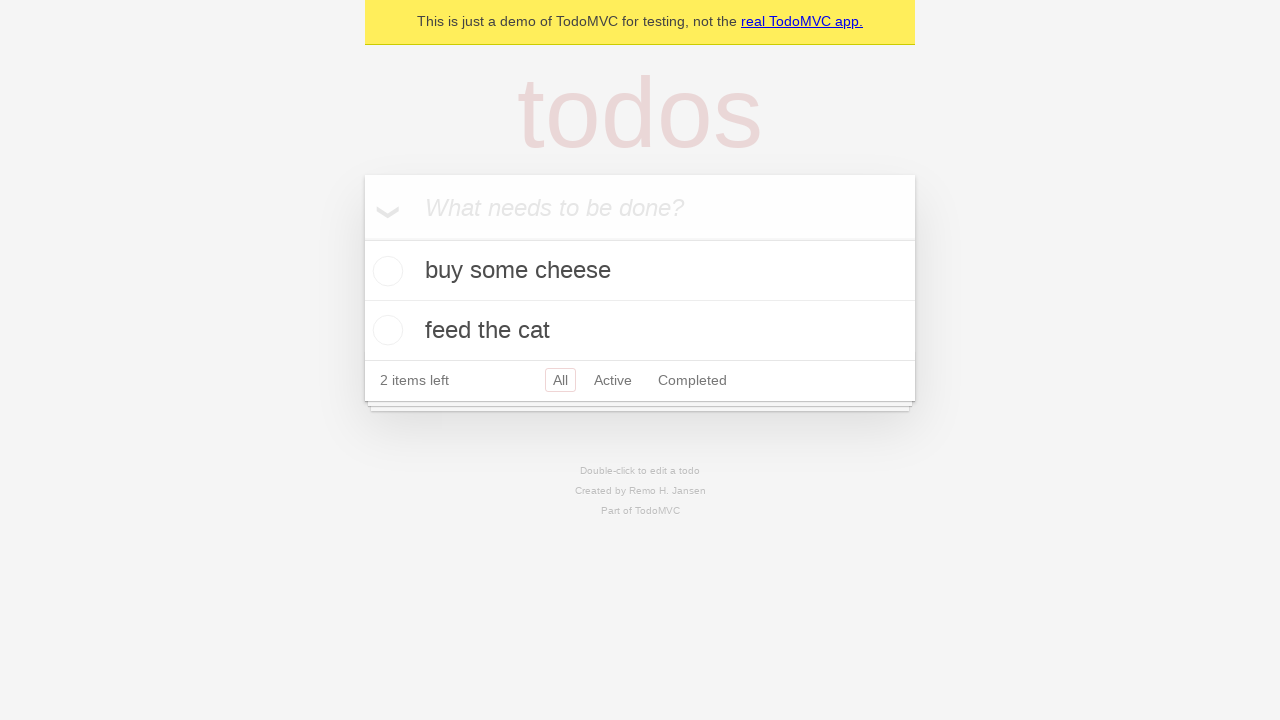